Tests clicking a teal button that triggers a confirm dialog, accepts it, and verifies the response text shows agreement message.

Starting URL: https://kristinek.github.io/site/examples/alerts_popups

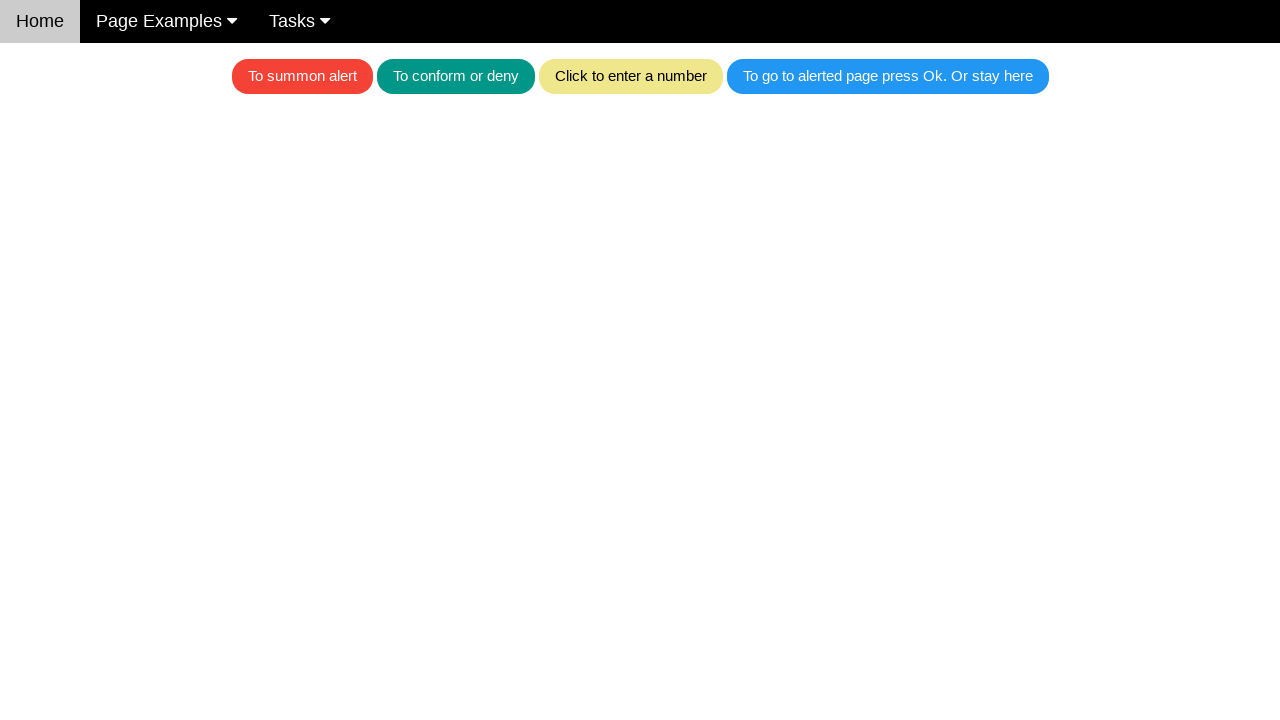

Set up dialog handler to accept confirm dialogs
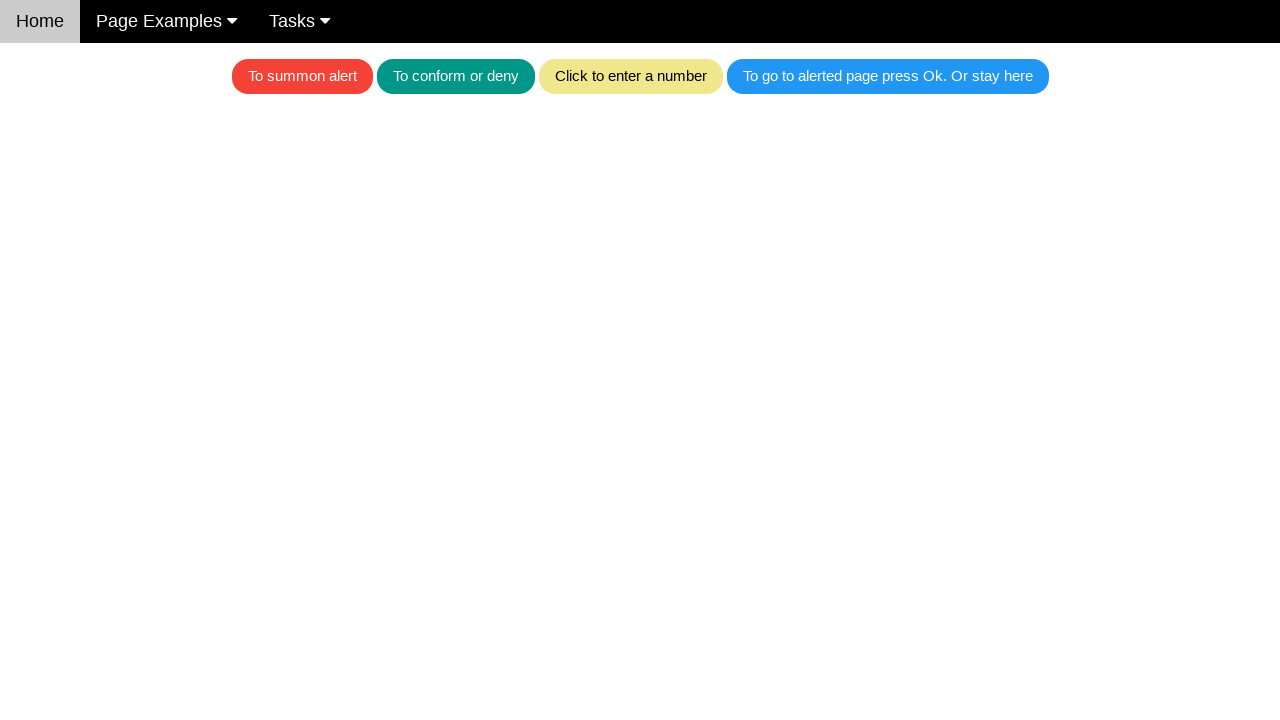

Clicked teal button to trigger confirm dialog at (456, 76) on .w3-teal
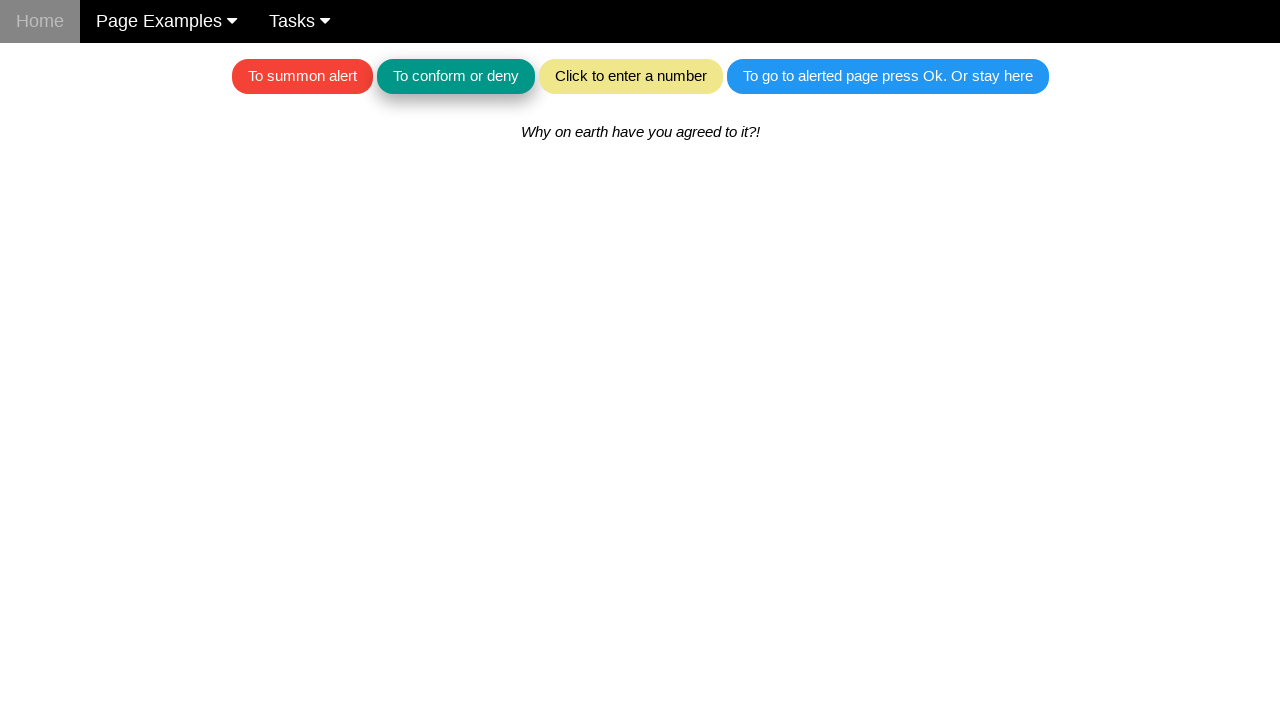

Confirmed dialog was accepted and response text appeared
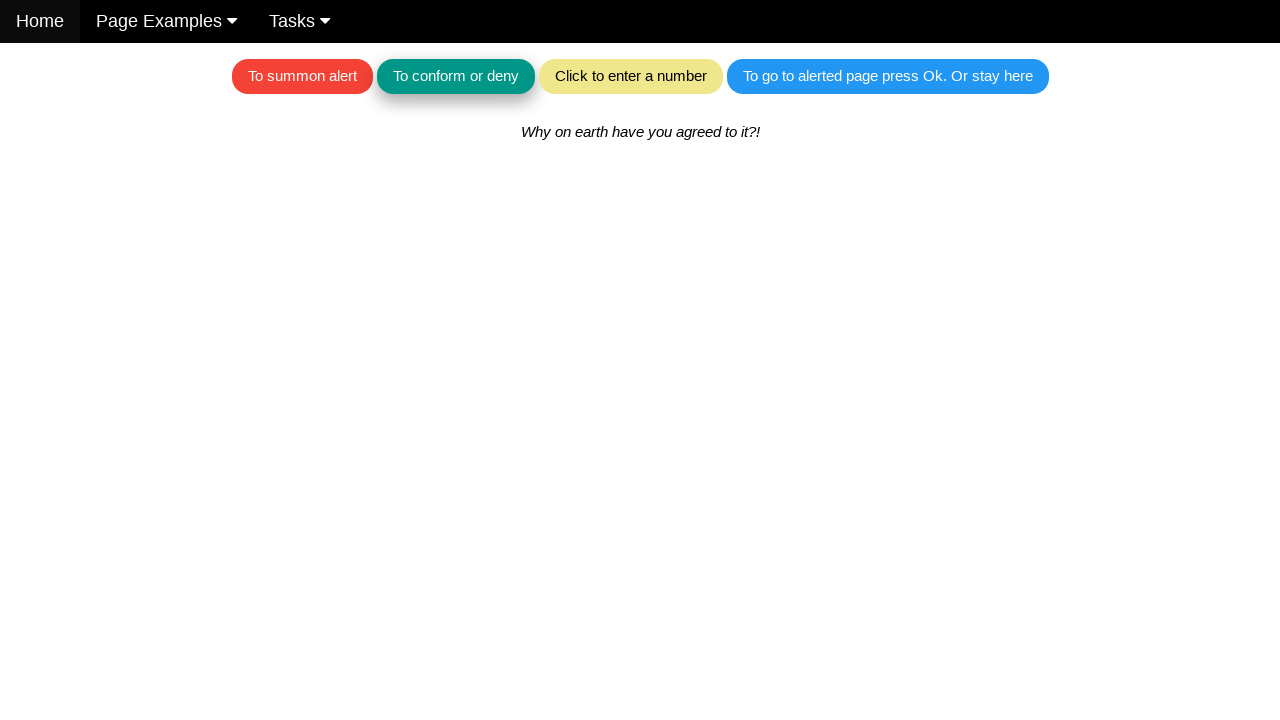

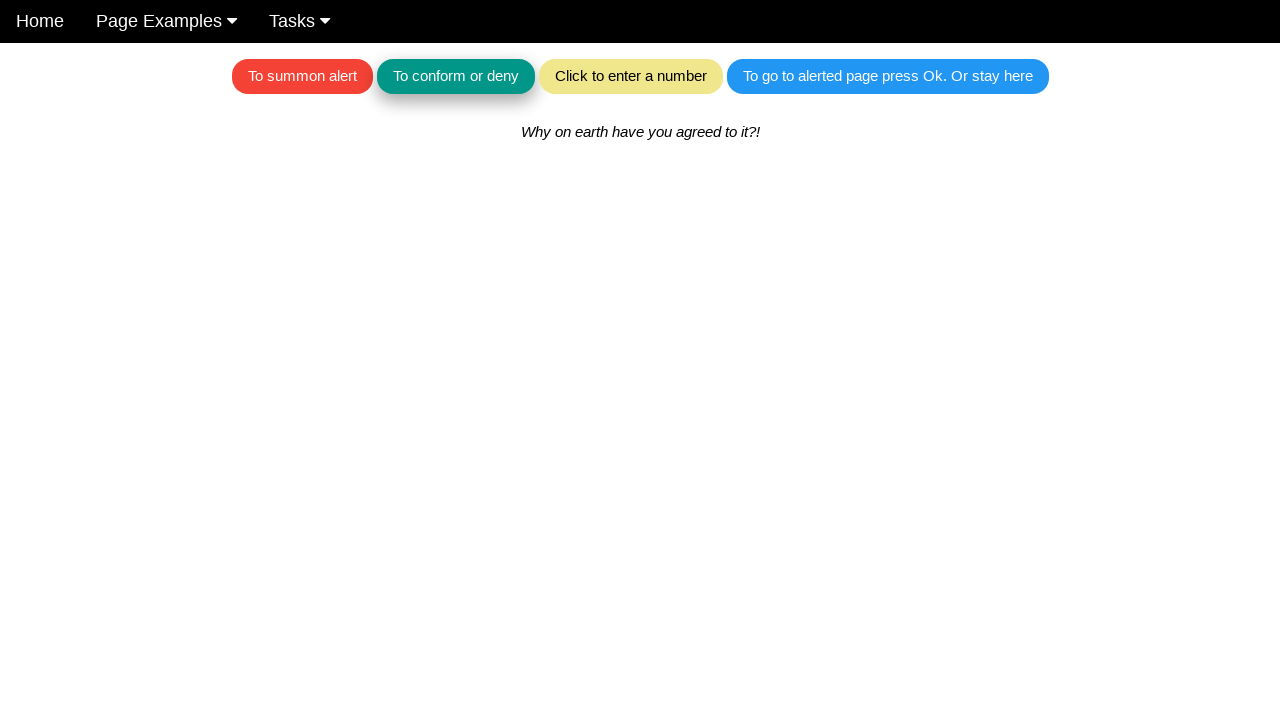